Tests handling multiple browser windows by clicking a button that opens multiple pages and captures the new page context

Starting URL: http://leafground.com/window.xhtml

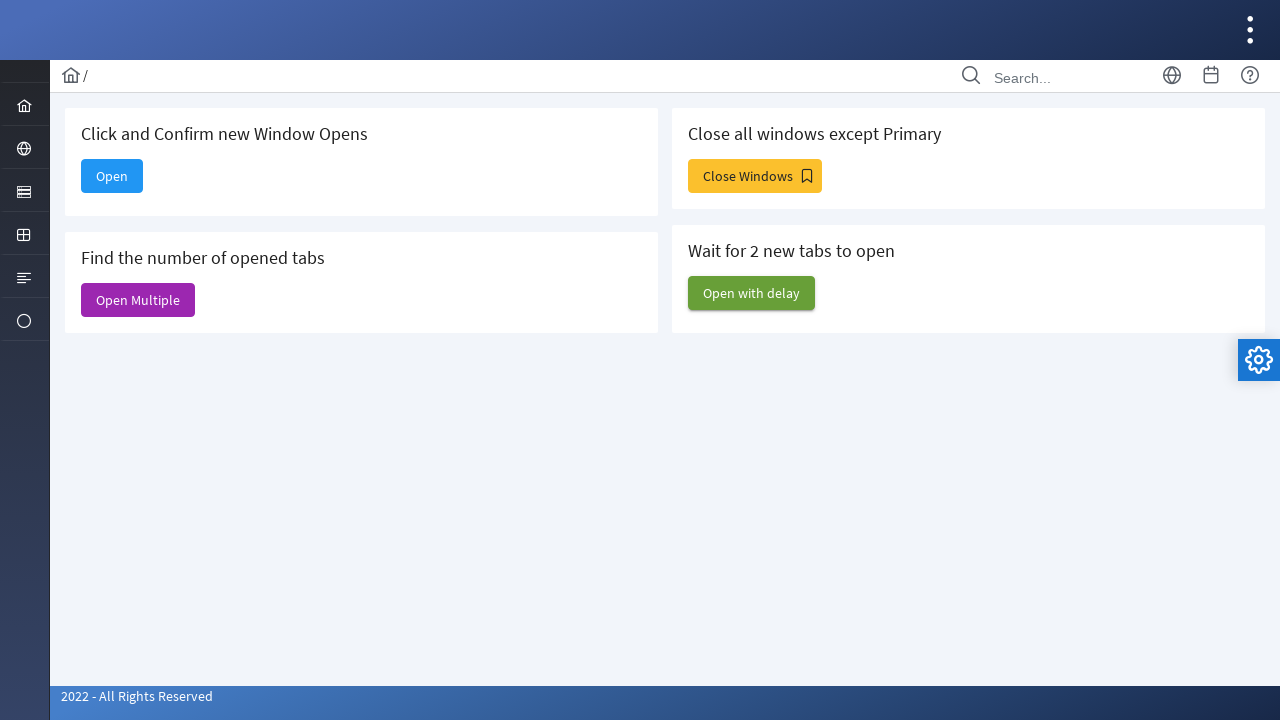

Clicked 'Open Multiple' button and set up listener for new page at (138, 300) on internal:text="Open Multiple"s
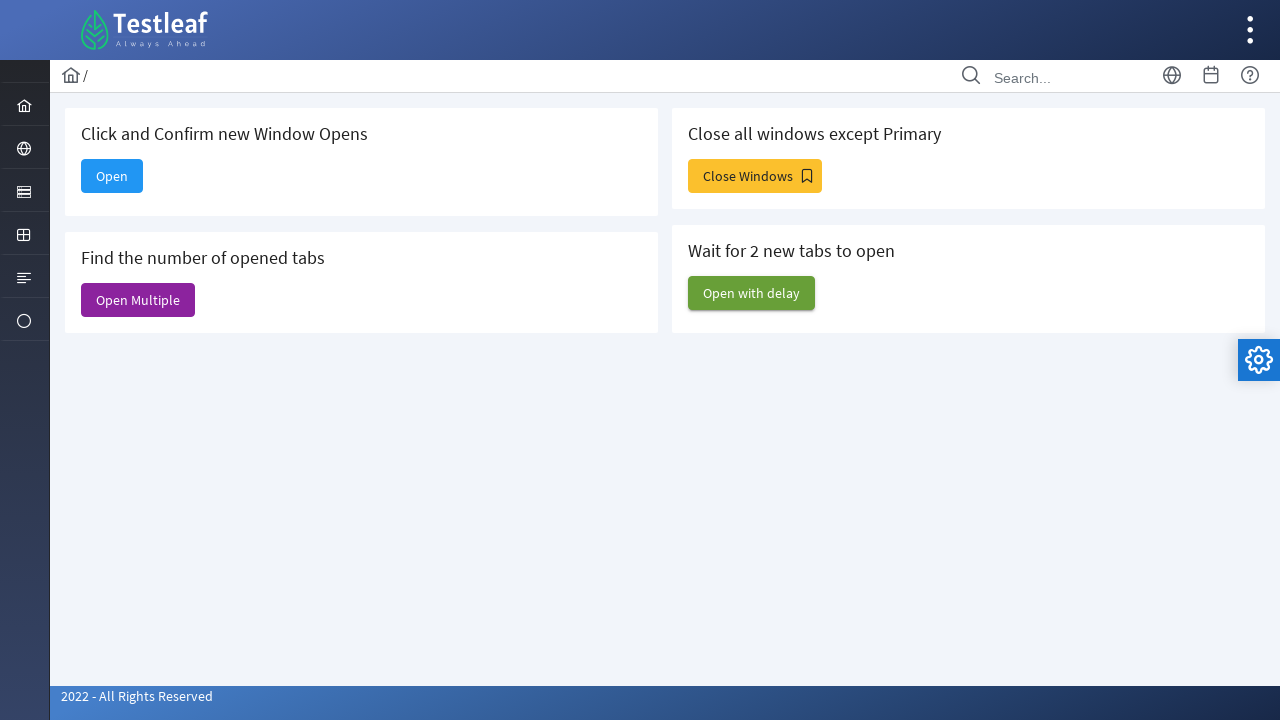

Captured new page context from expected page event
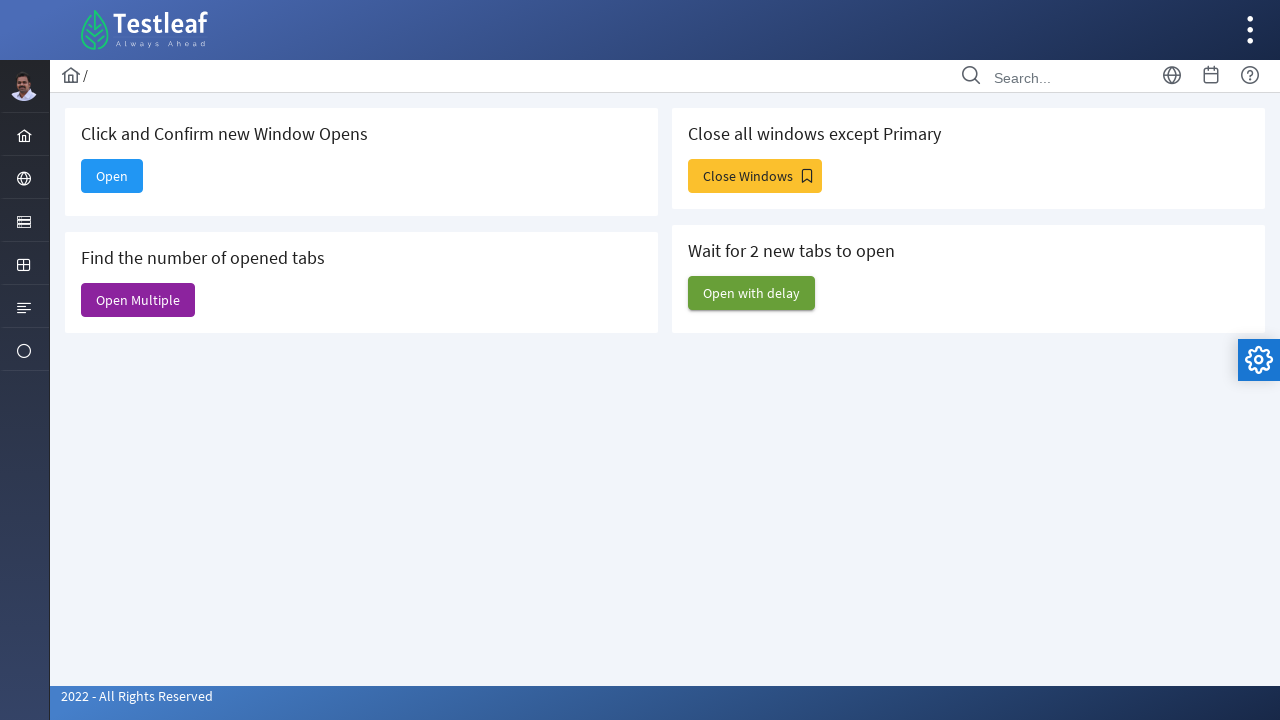

New page finished loading
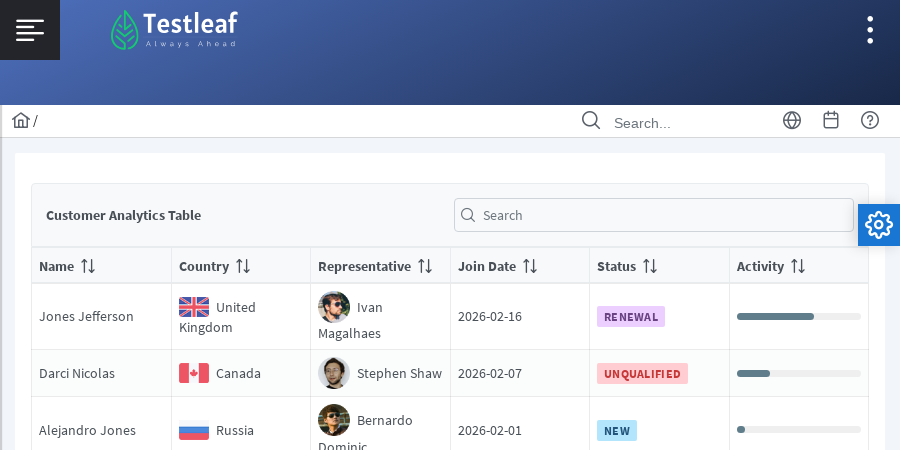

Retrieved all open pages - total count: 6
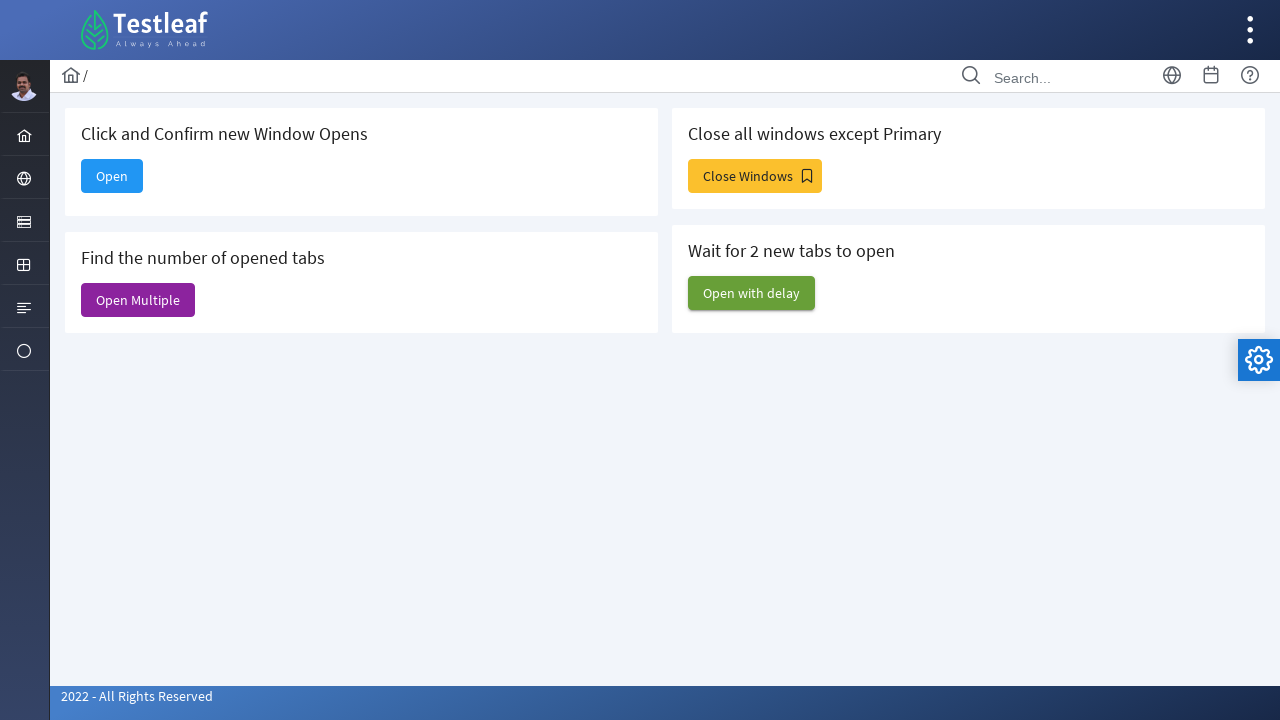

Printed URLs of all open pages
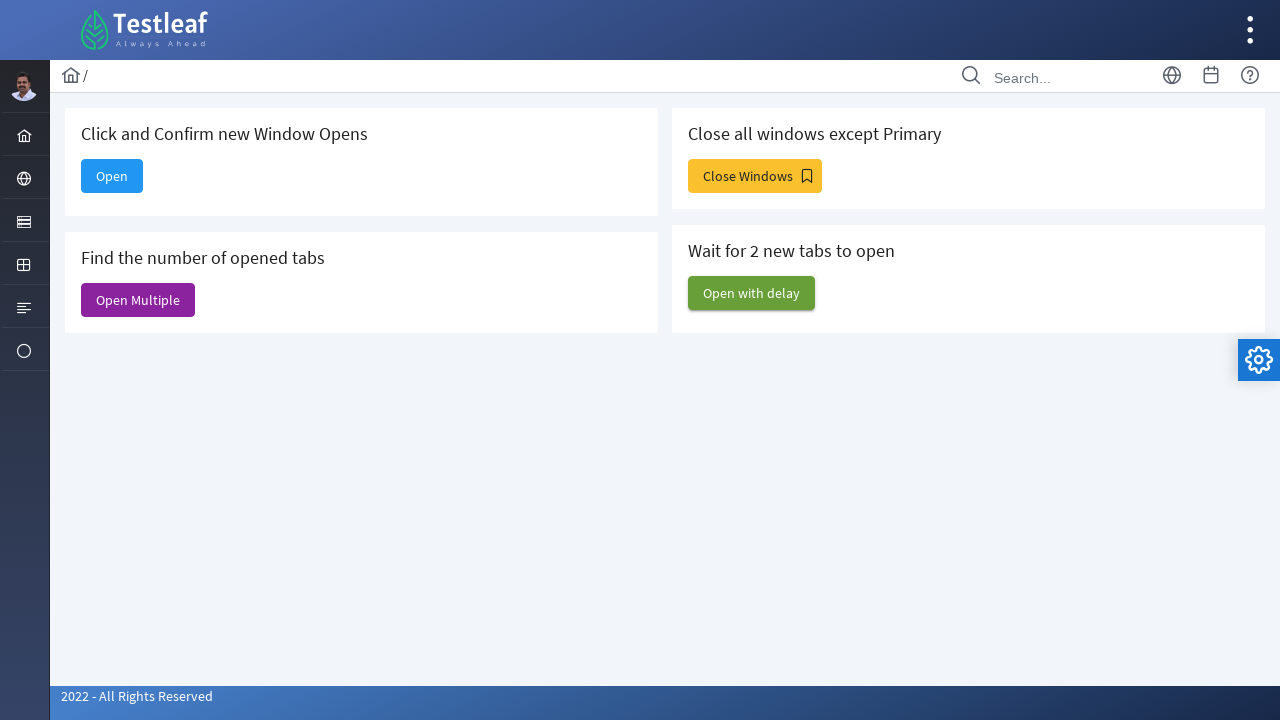

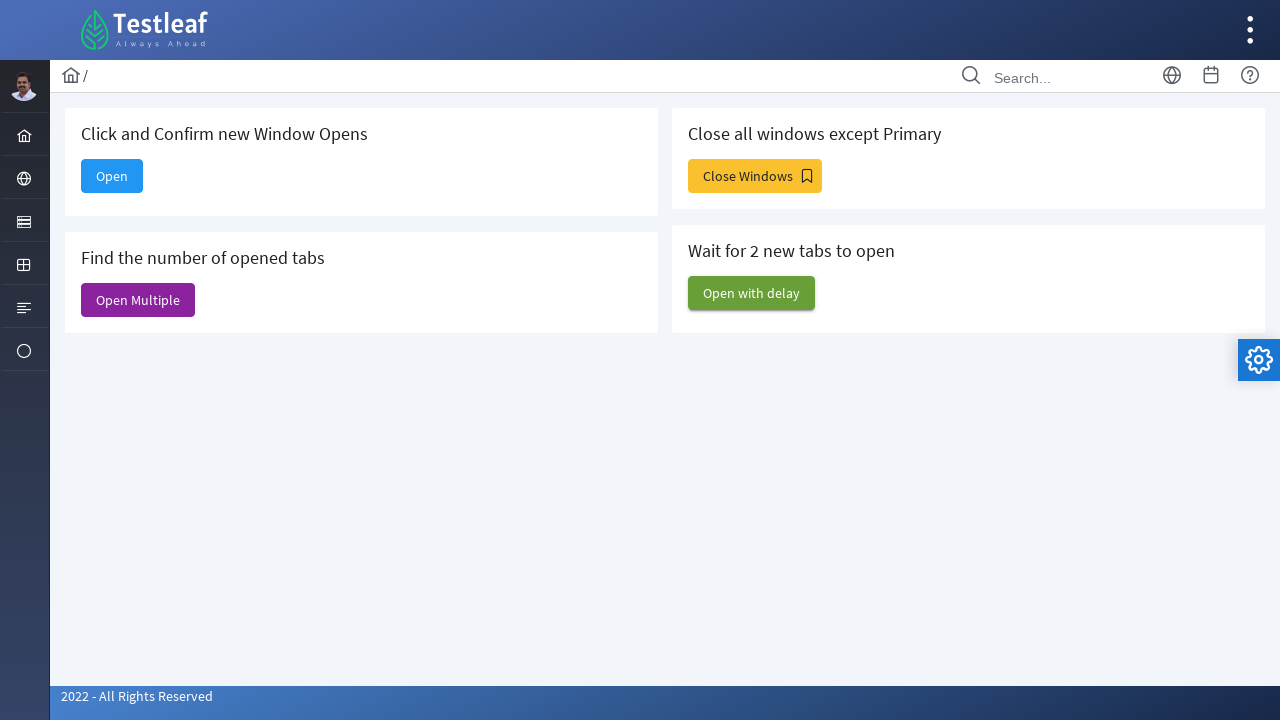